Opens the Datamate registration form page and verifies the page loads by checking for a course selection label element

Starting URL: https://datamateinc.com/registration

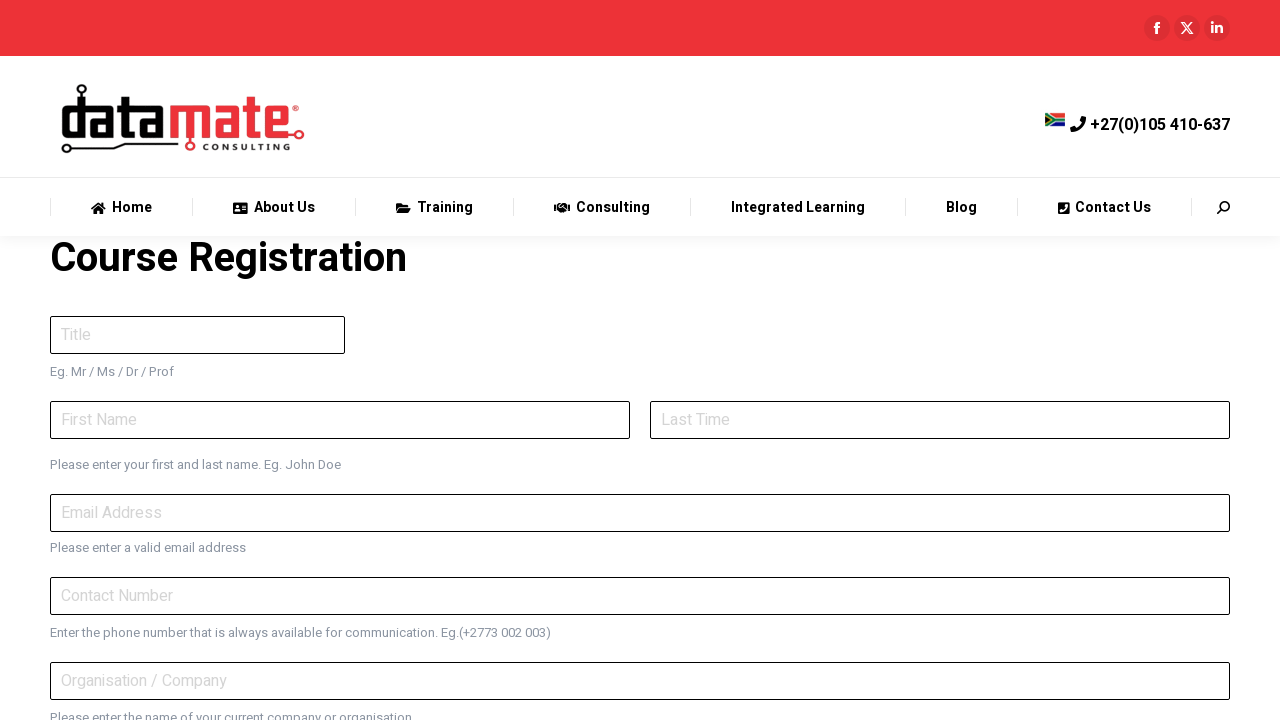

Navigated to Datamate registration page
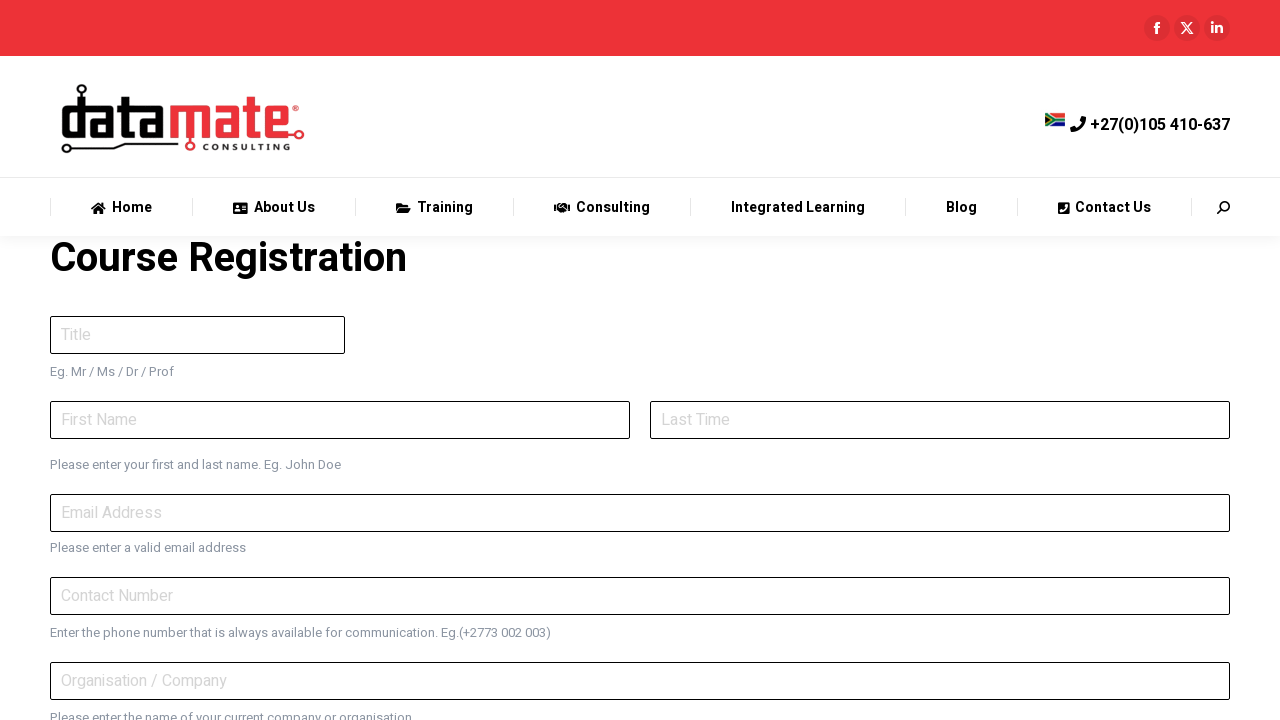

Course selection label element loaded
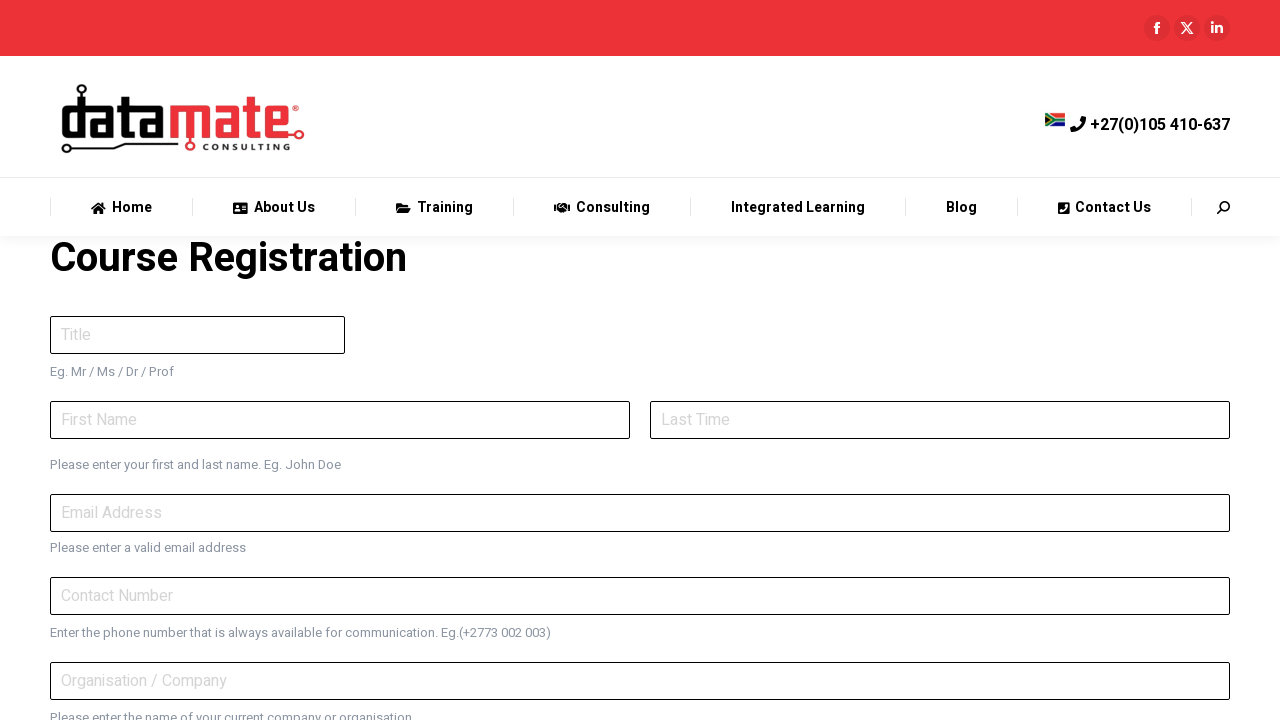

Retrieved course selection label text: 'Select A Course *'
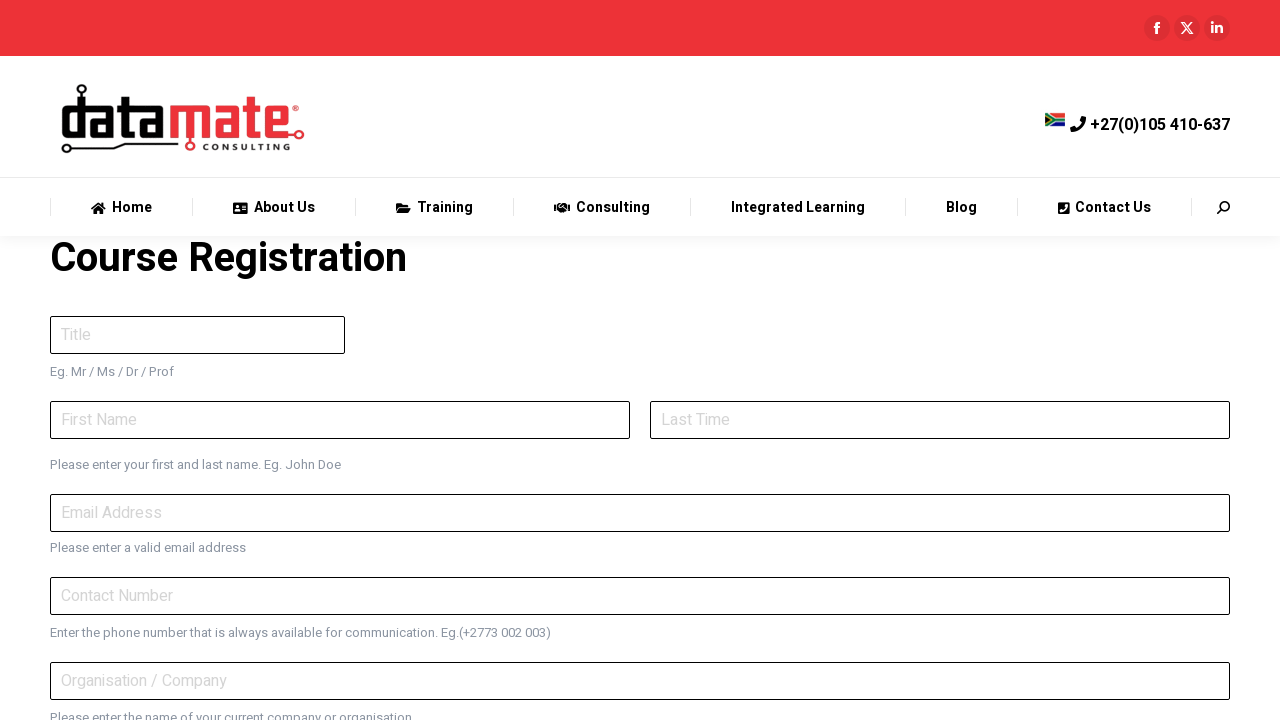

Printed course selection label to console
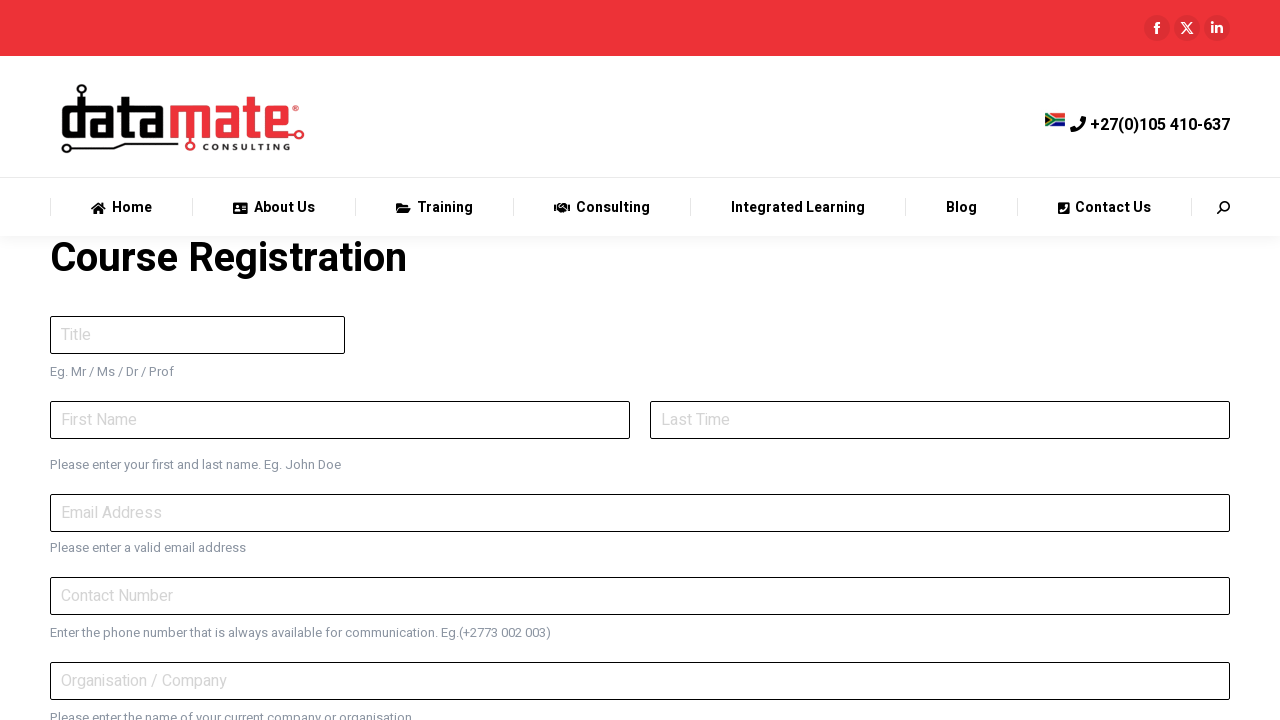

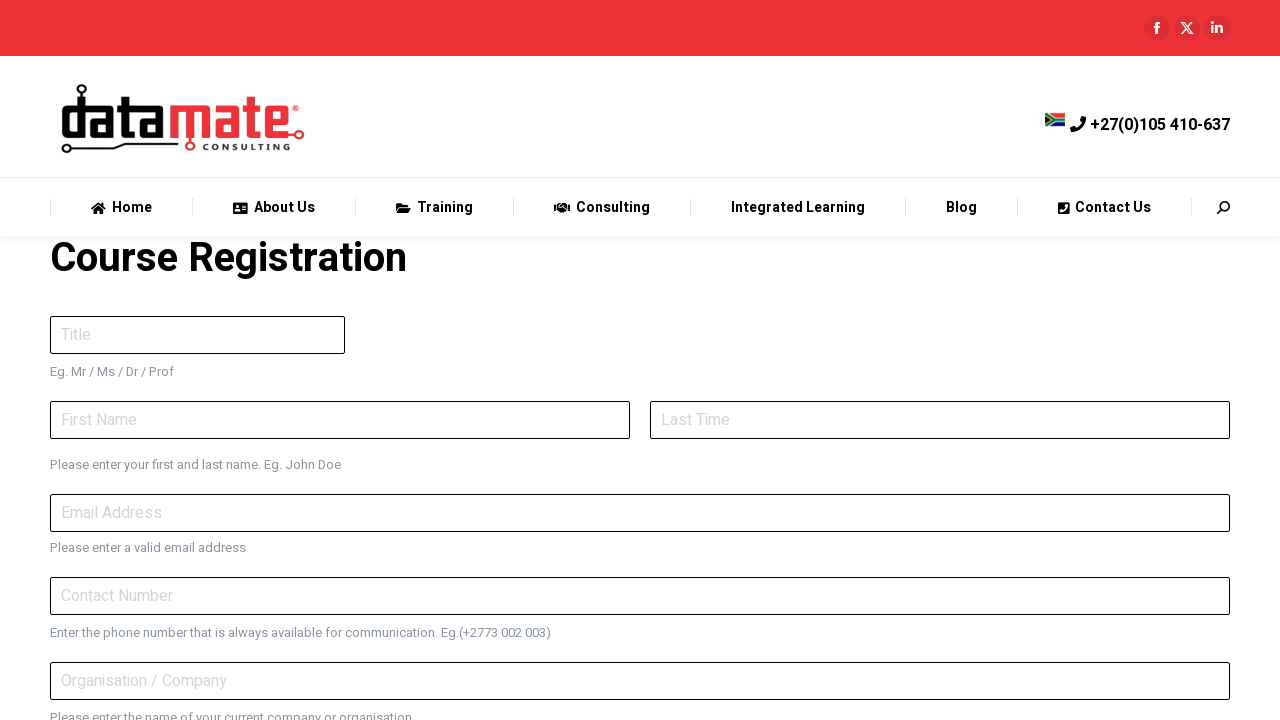